Tests responsive mobile navigation menu functionality by setting mobile viewport and interacting with the hamburger menu toggle.

Starting URL: https://arthursenko.com/

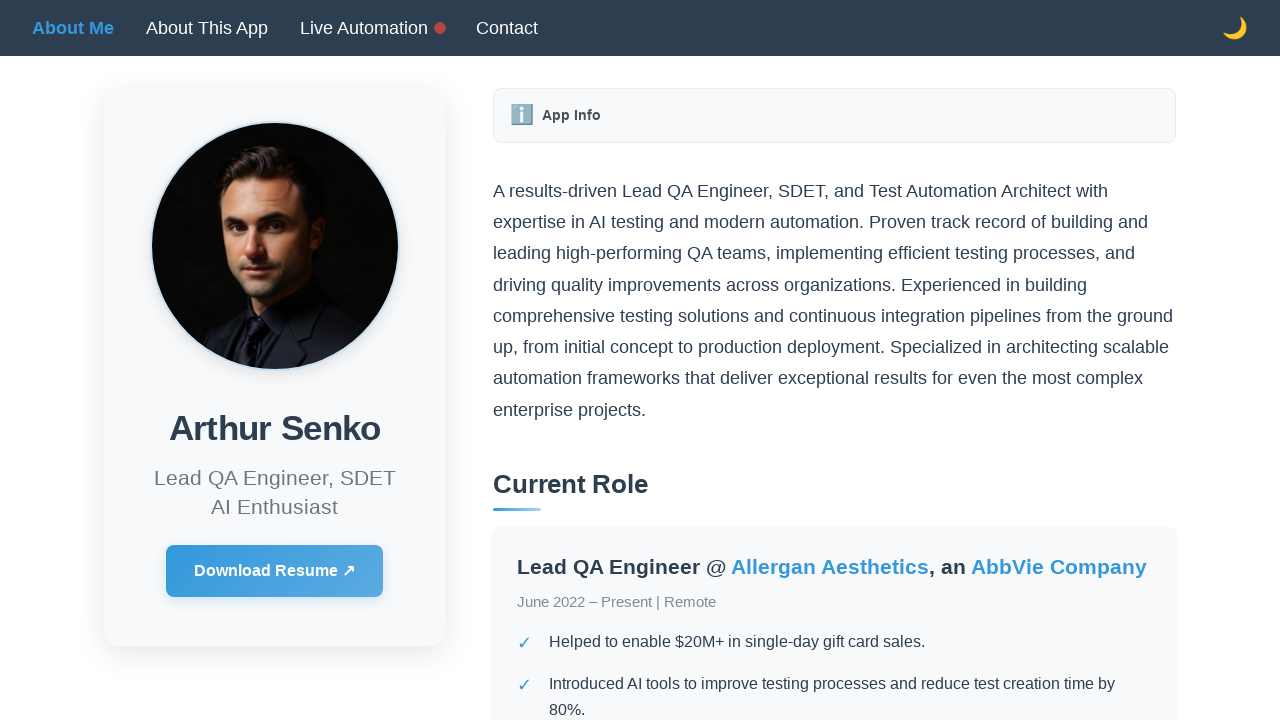

Set viewport to mobile size (375x667)
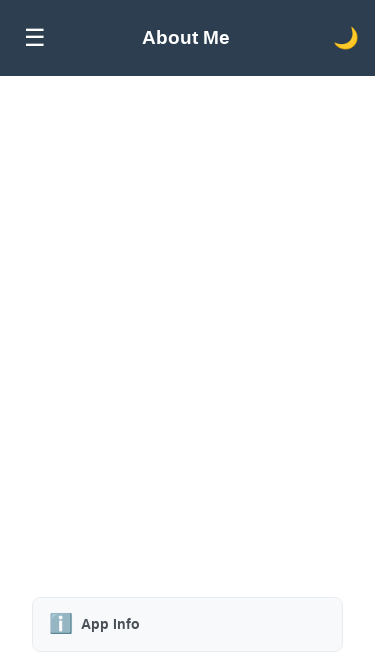

Reloaded page with mobile viewport
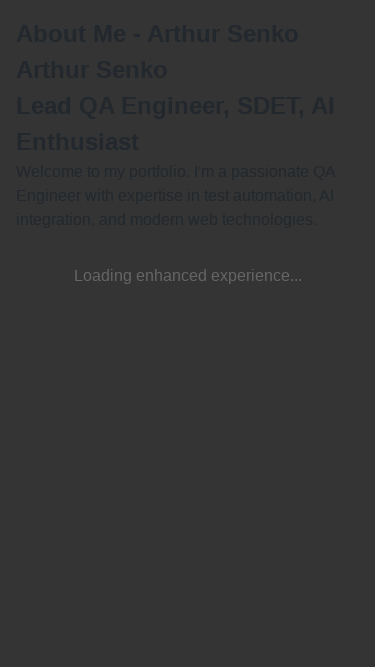

Waited for page to reach networkidle state
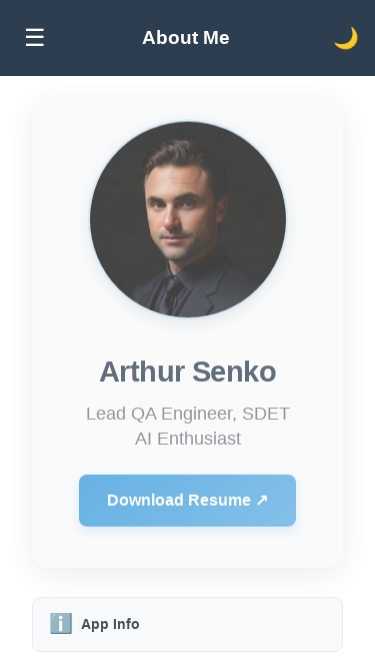

Located mobile menu toggle element
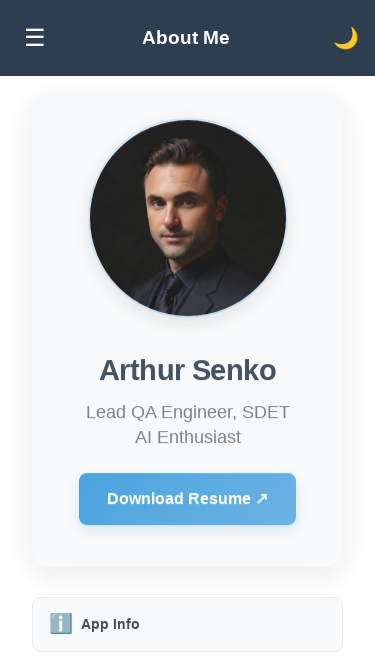

Clicked hamburger menu toggle to open mobile navigation at (35, 38) on [aria-label*="menu"], .hamburger, .menu-toggle, button[aria-expanded] >> nth=0
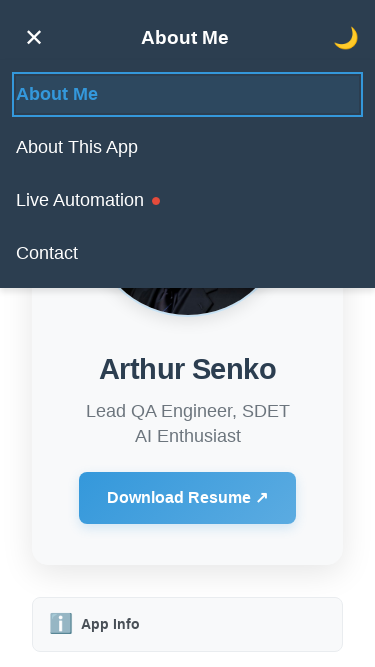

Waited 500ms for menu animation to complete
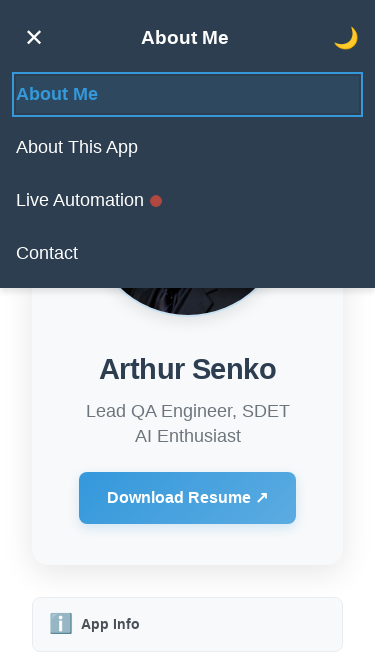

Clicked hamburger menu toggle to close mobile navigation at (34, 38) on [aria-label*="menu"], .hamburger, .menu-toggle, button[aria-expanded] >> nth=0
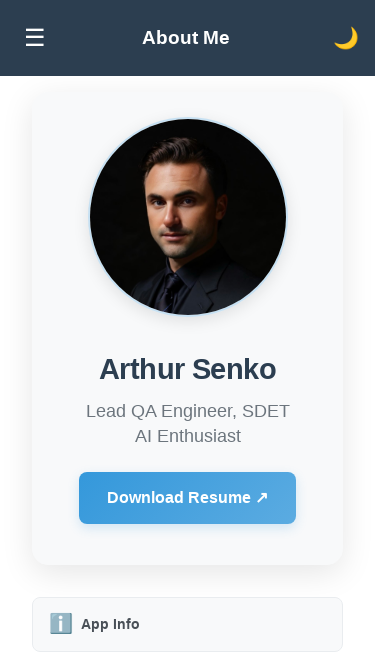

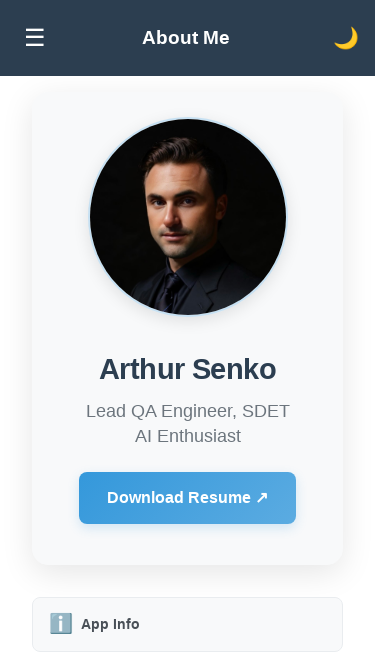